Navigates to an Angular demo application and clicks on the library button to test navigation functionality

Starting URL: https://rahulshettyacademy.com/angularAppdemo/

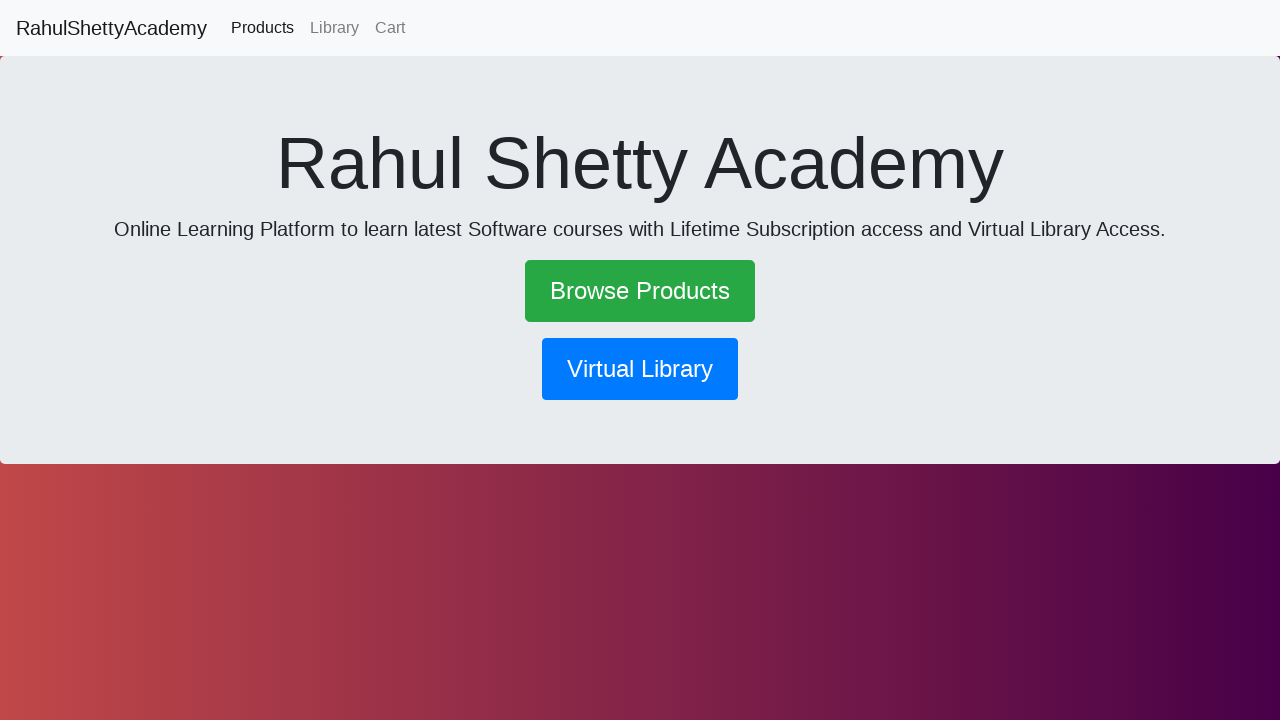

Clicked the library navigation button at (640, 369) on button[routerlink='/library']
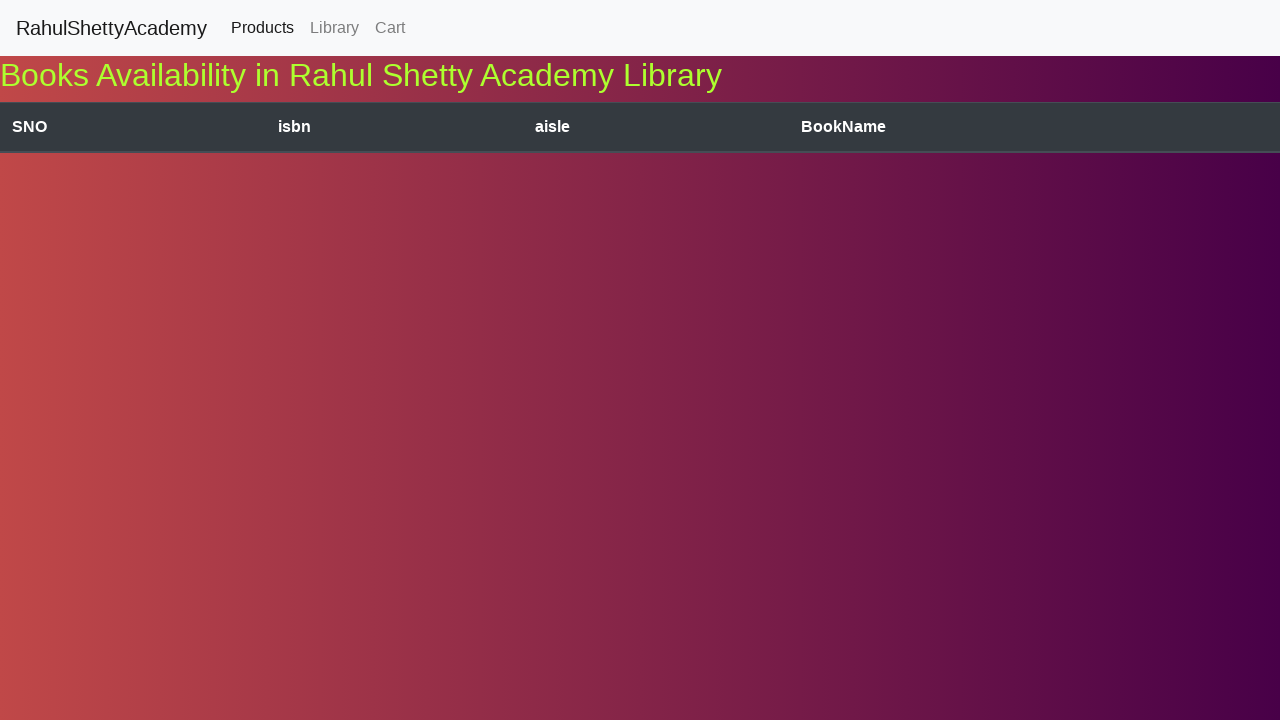

Waited for network to become idle after navigation
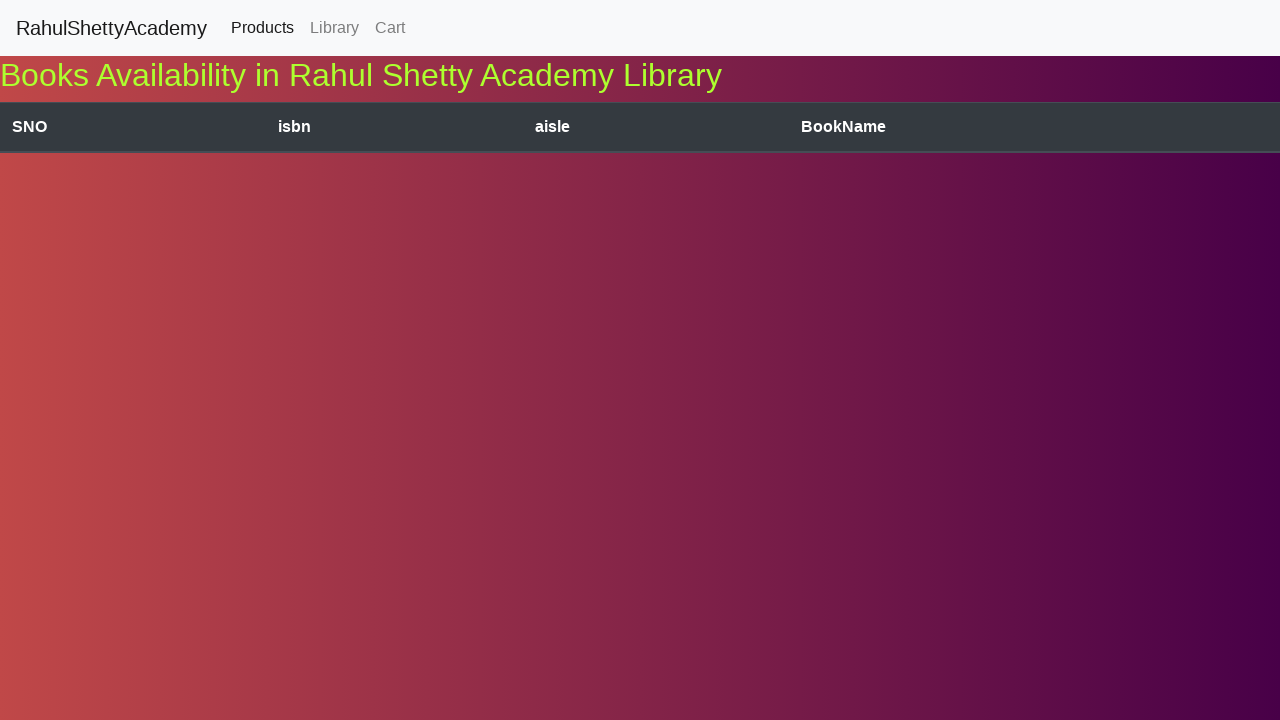

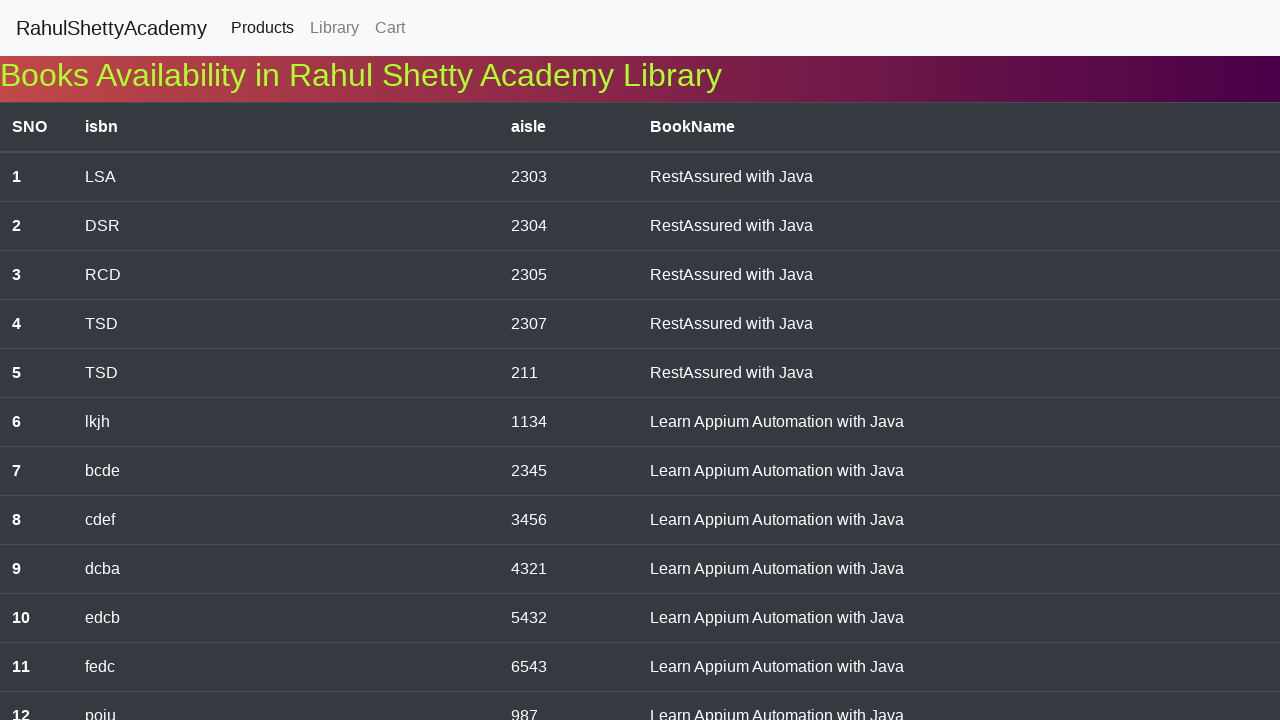